Tests a practice form by filling in first name, last name fields and selecting gender radio buttons

Starting URL: https://sauravsarkar-codersarcade.github.io/ca_automationpractice.com/

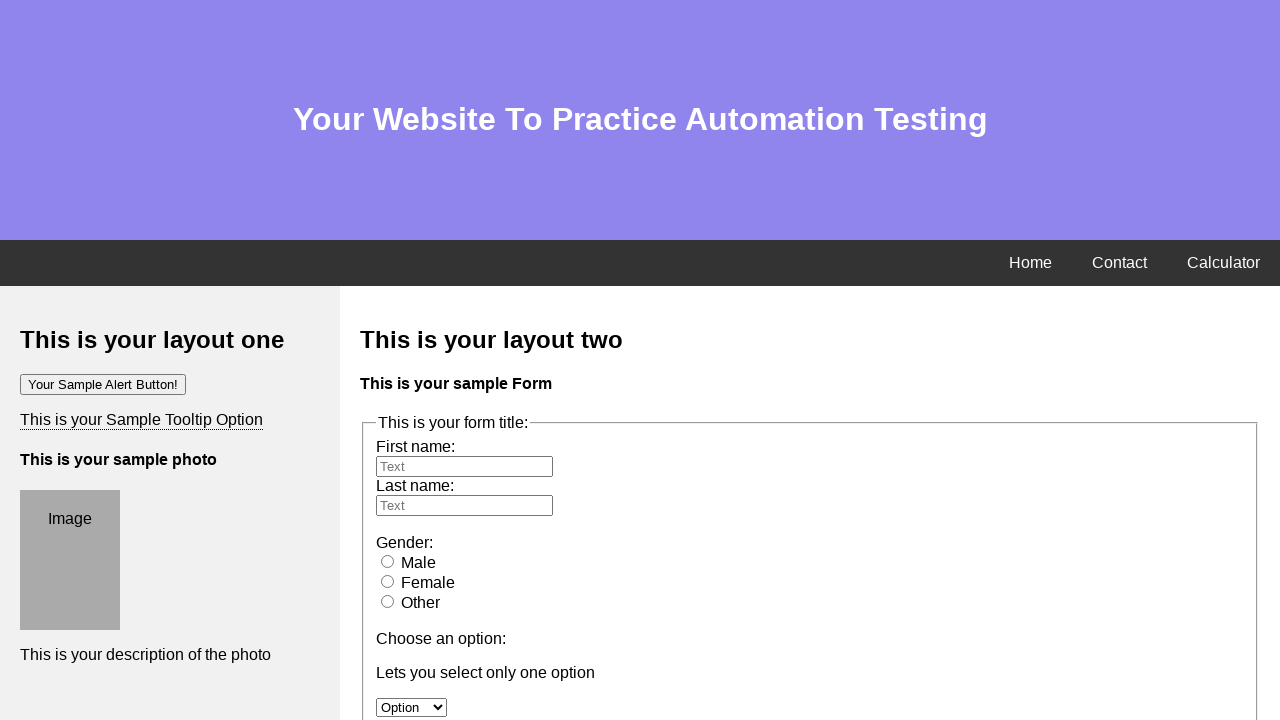

Filled first name field with 'Hilal' on input[name='fname']
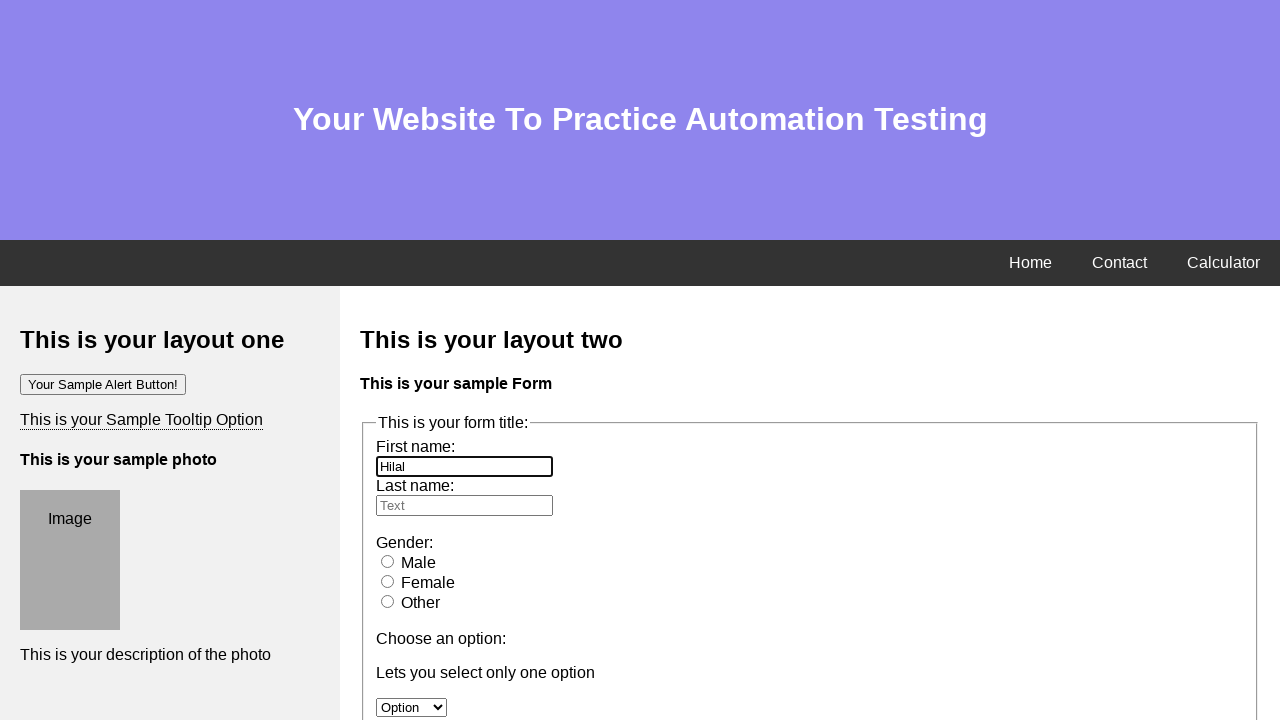

Filled last name field with 'Solmaz' on input[name='lname']
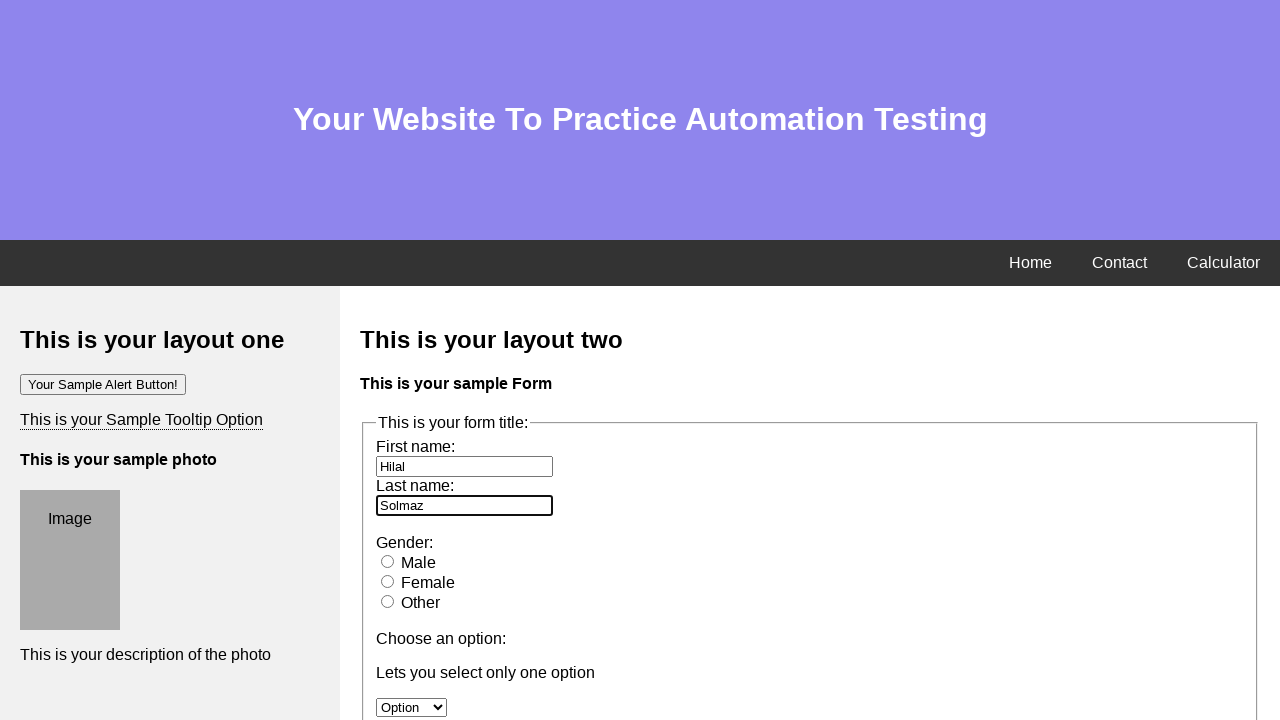

Selected female gender radio button at (388, 581) on input[name='gender'][value='female']
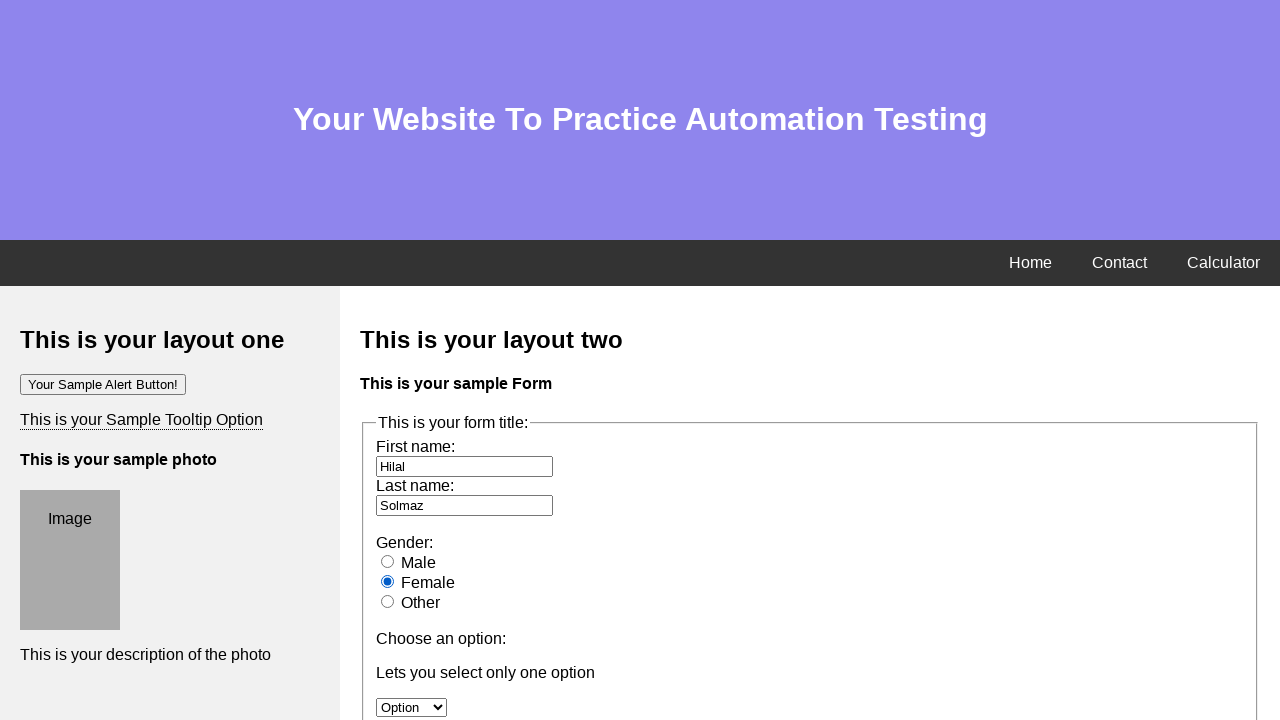

Selected other gender radio button, overwriting previous selection at (388, 601) on input[name='gender'][value='other']
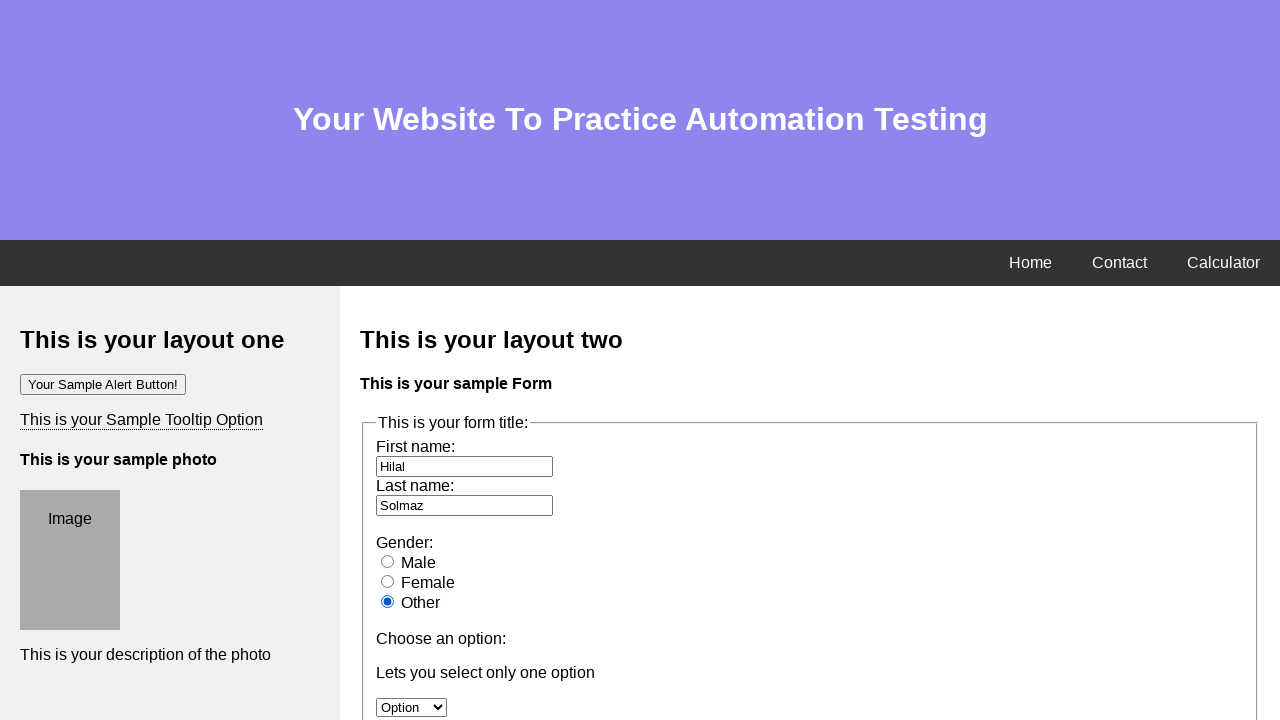

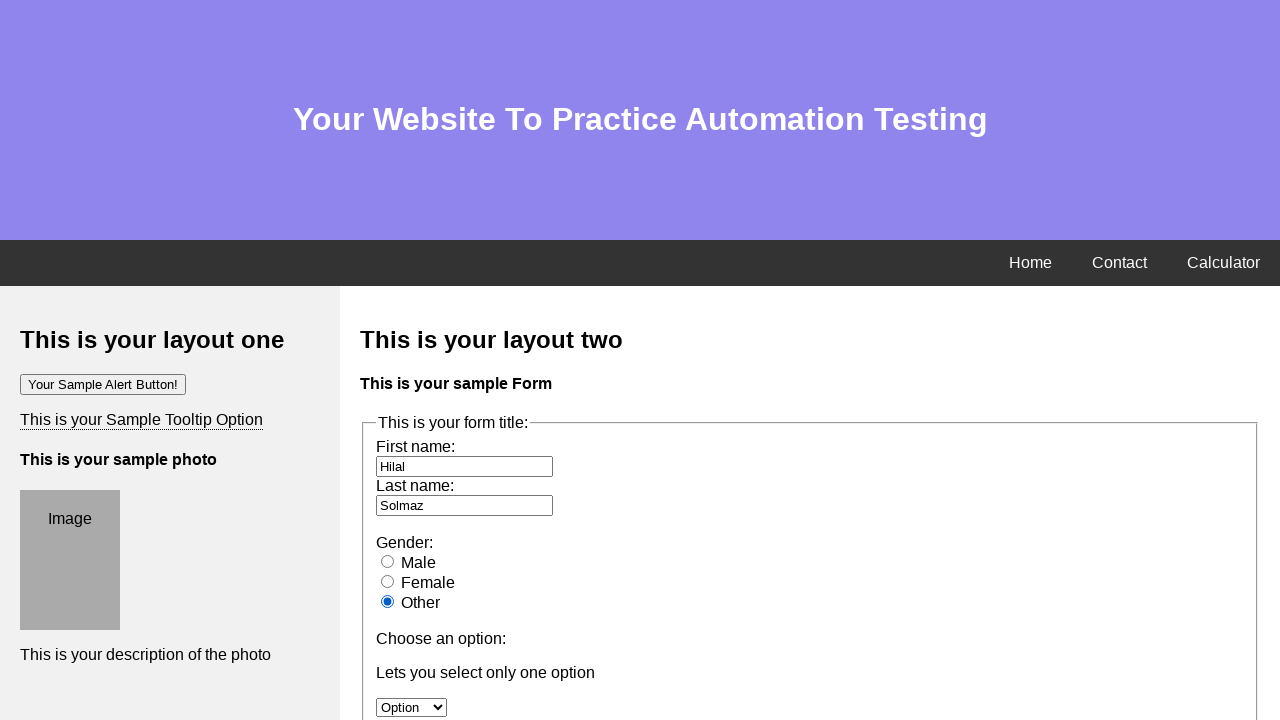